Navigates to a page with many elements and highlights a specific element by changing its border style to a red dashed line, demonstrating visual verification of locators.

Starting URL: http://the-internet.herokuapp.com/large

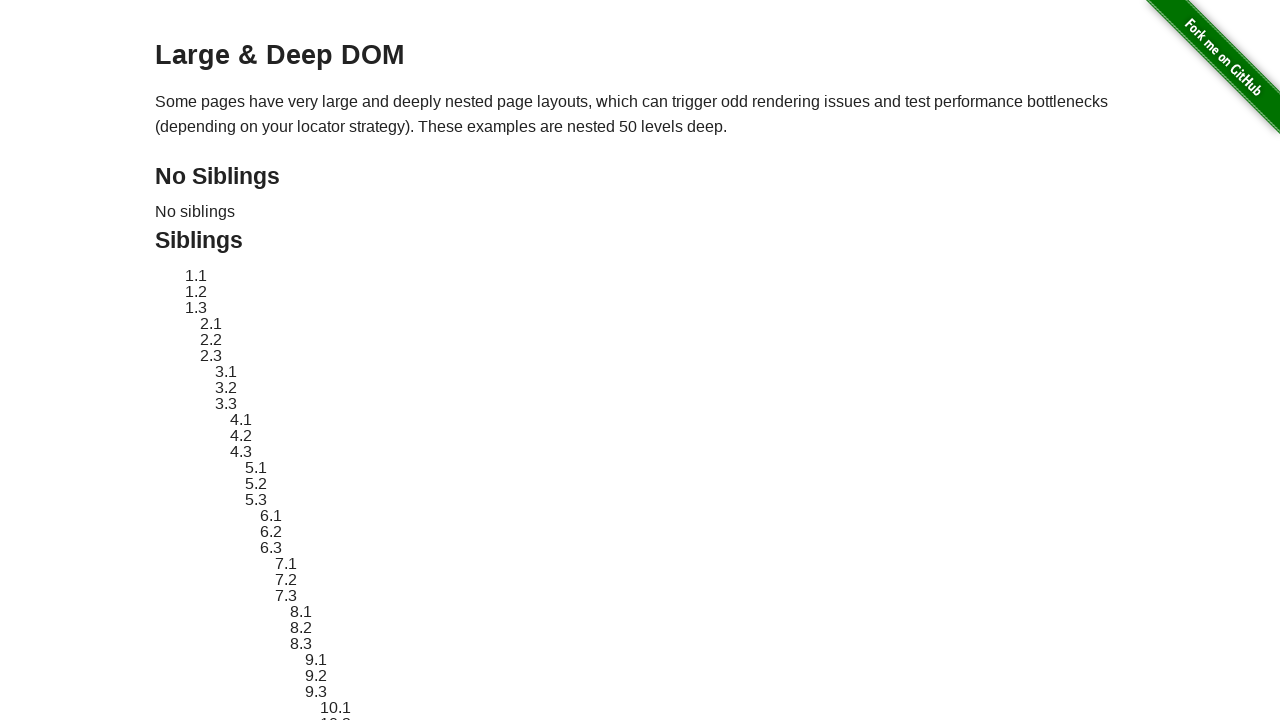

Double-clicked the Copy Text button
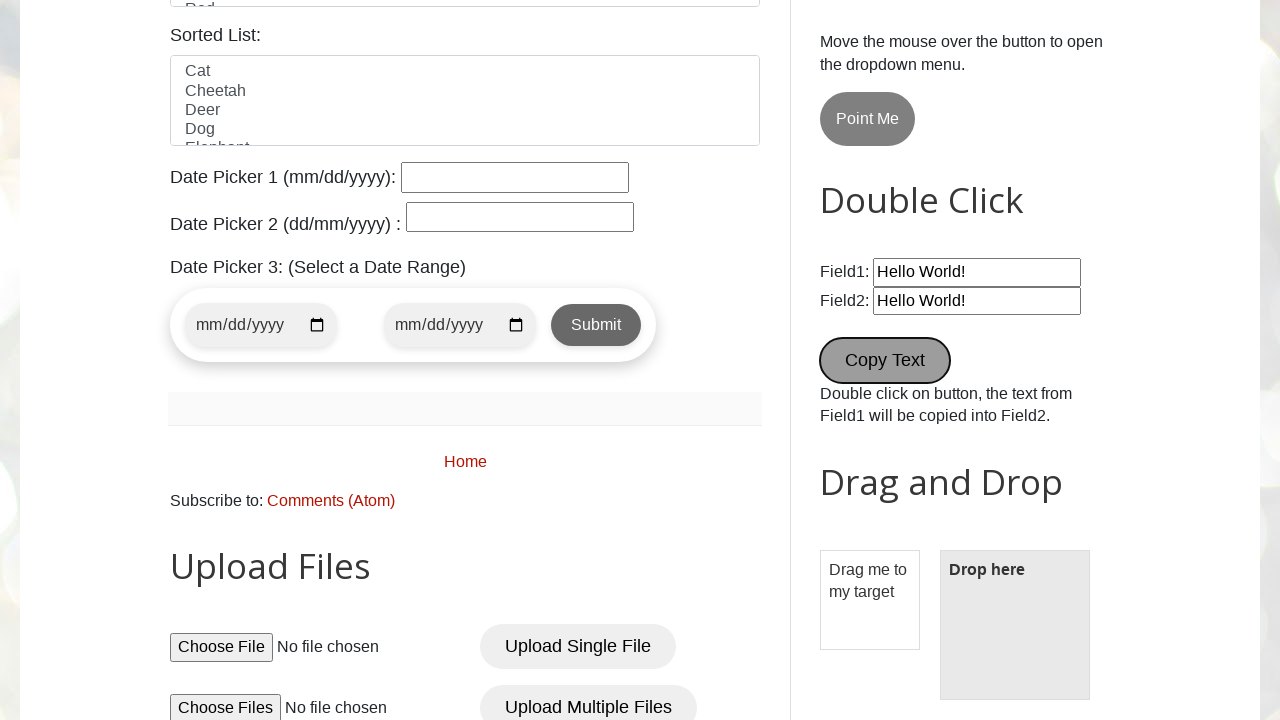

Verified that 'Hello World!' was copied to field2
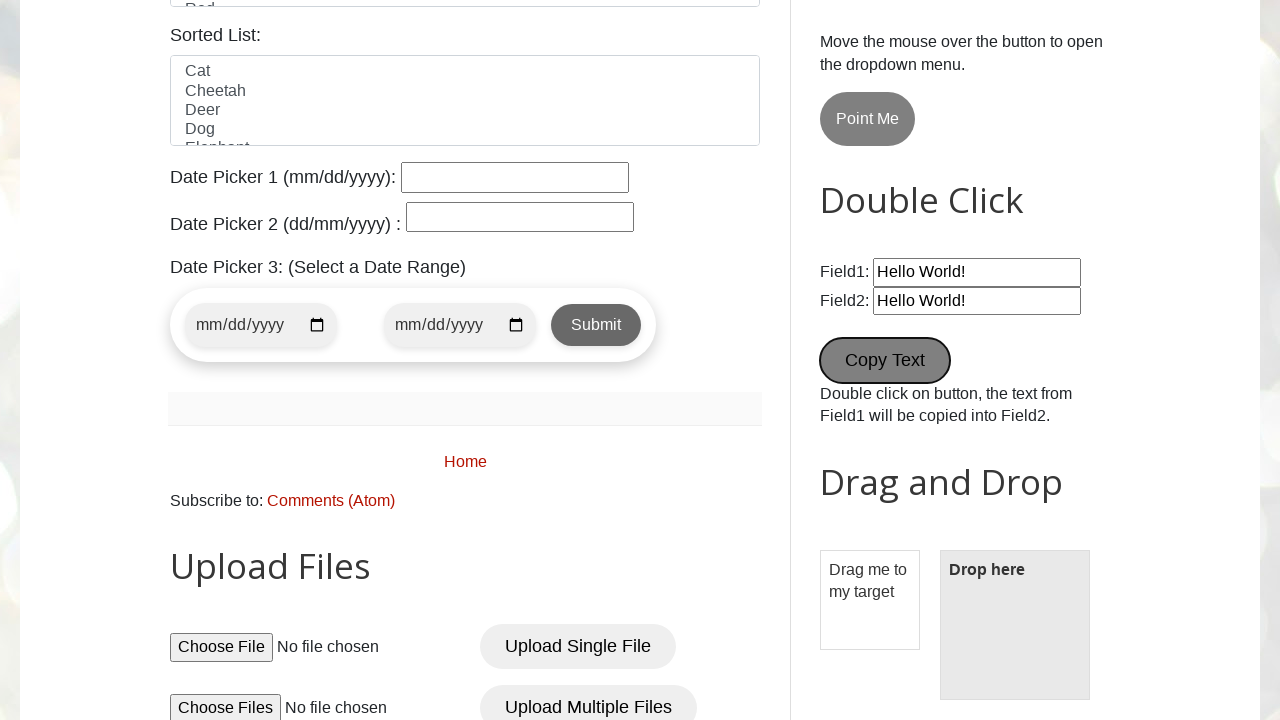

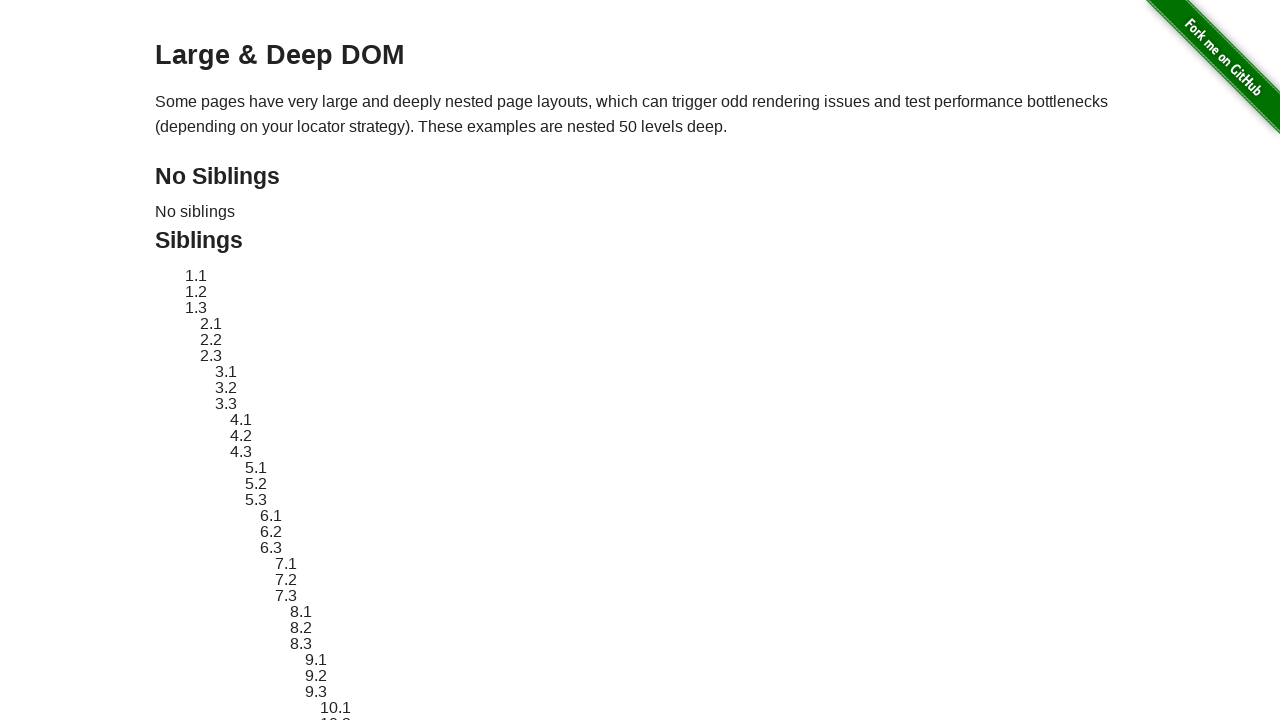